Tests handling a simple JavaScript alert dialog by setting up a dialog handler and clicking the Show button

Starting URL: https://www.leafground.com/alert.xhtml

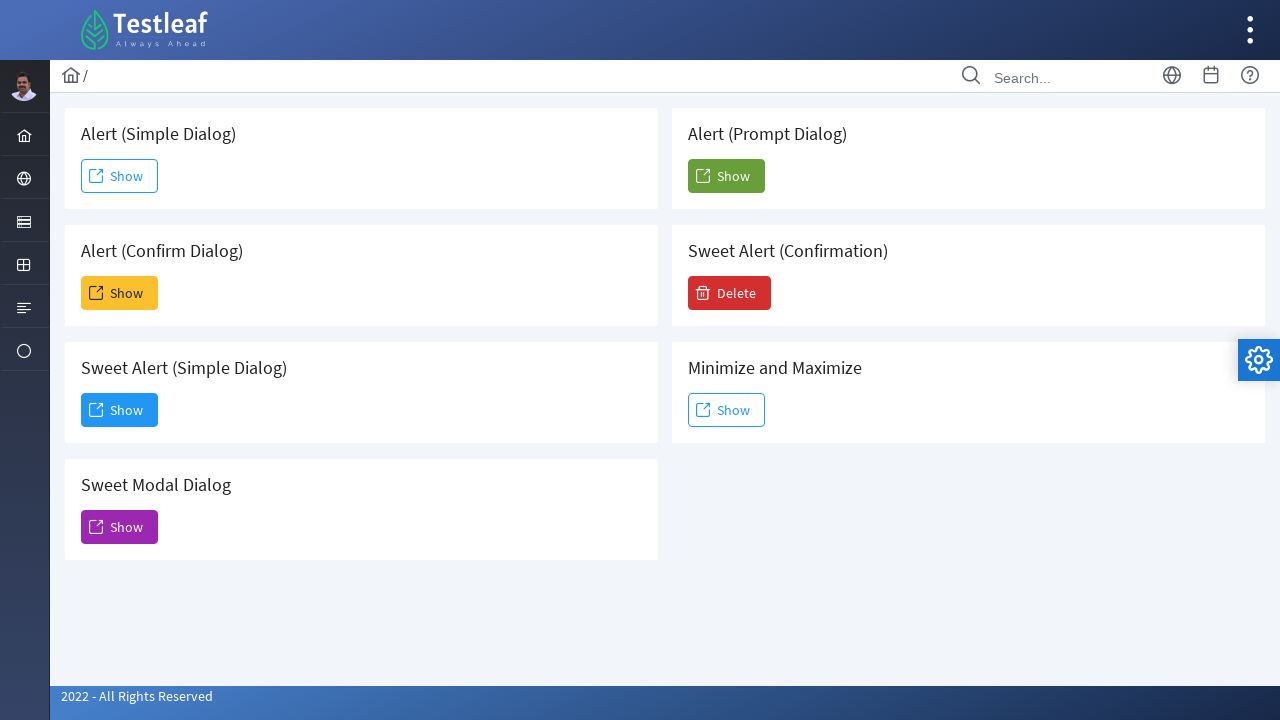

Set up dialog handler to accept alerts
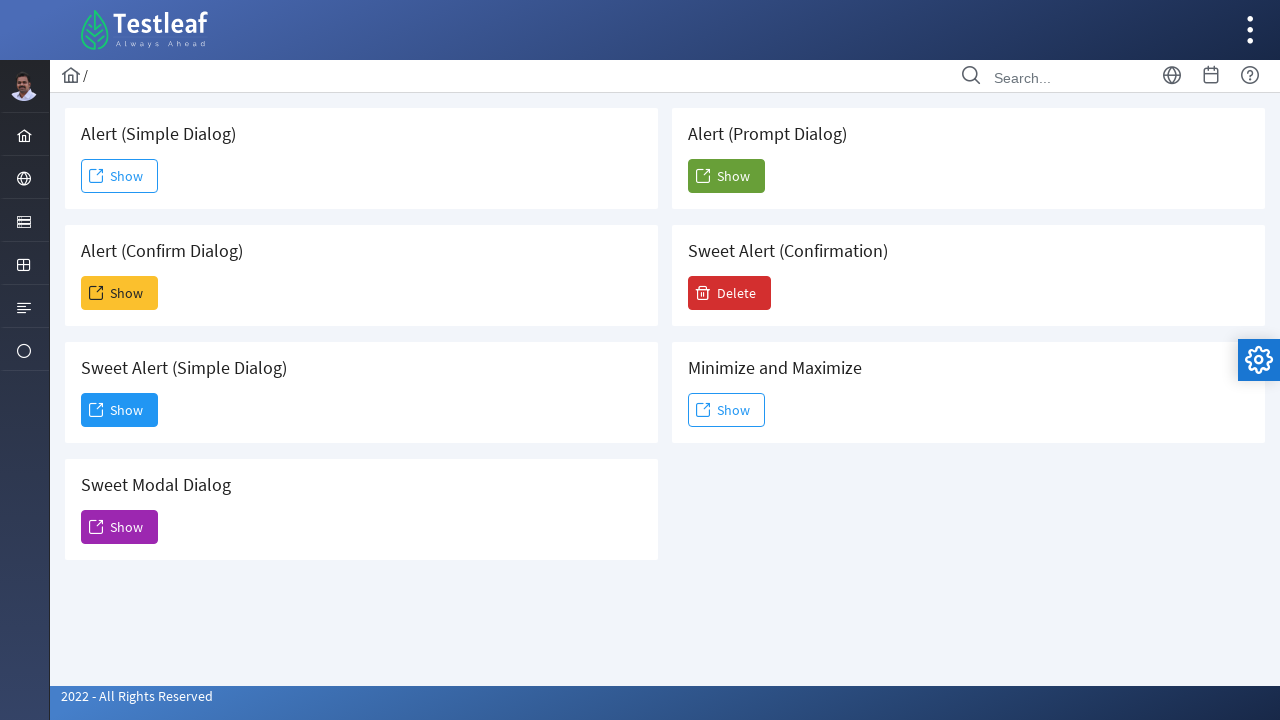

Clicked the first 'Show' button to trigger simple alert at (120, 176) on xpath=//span[text()='Show'] >> nth=0
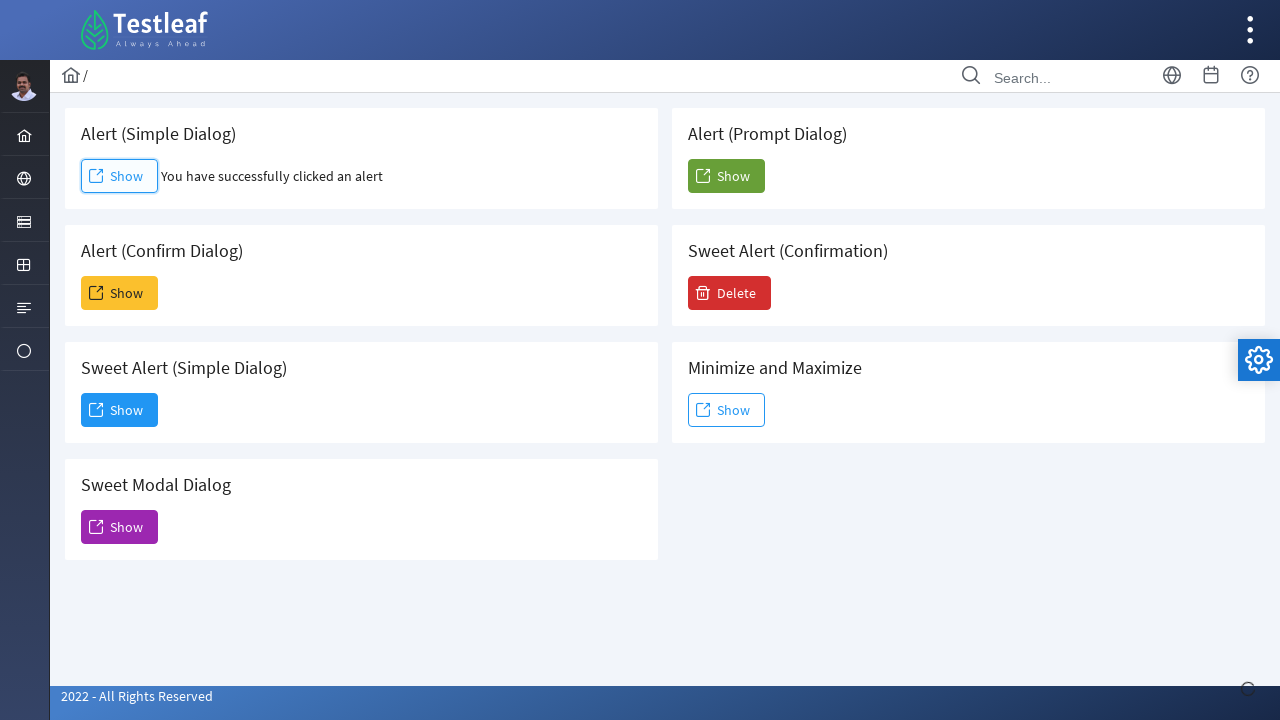

Waited for dialog handling to complete
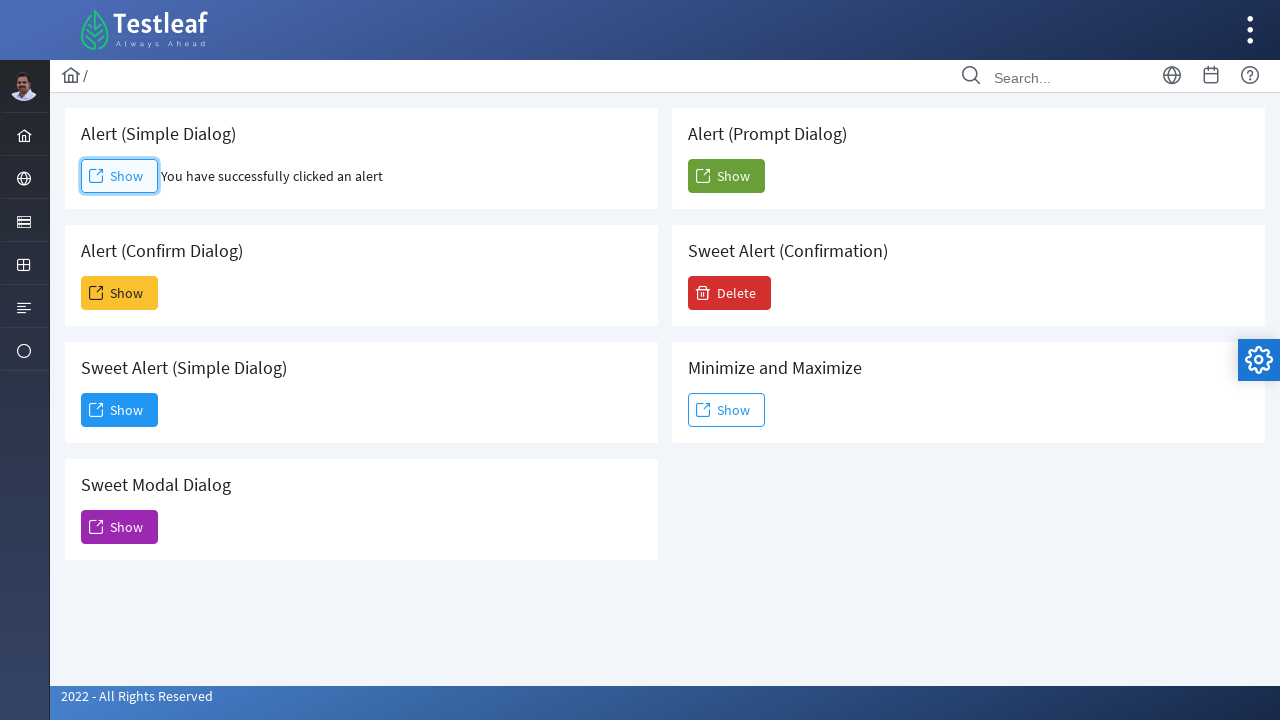

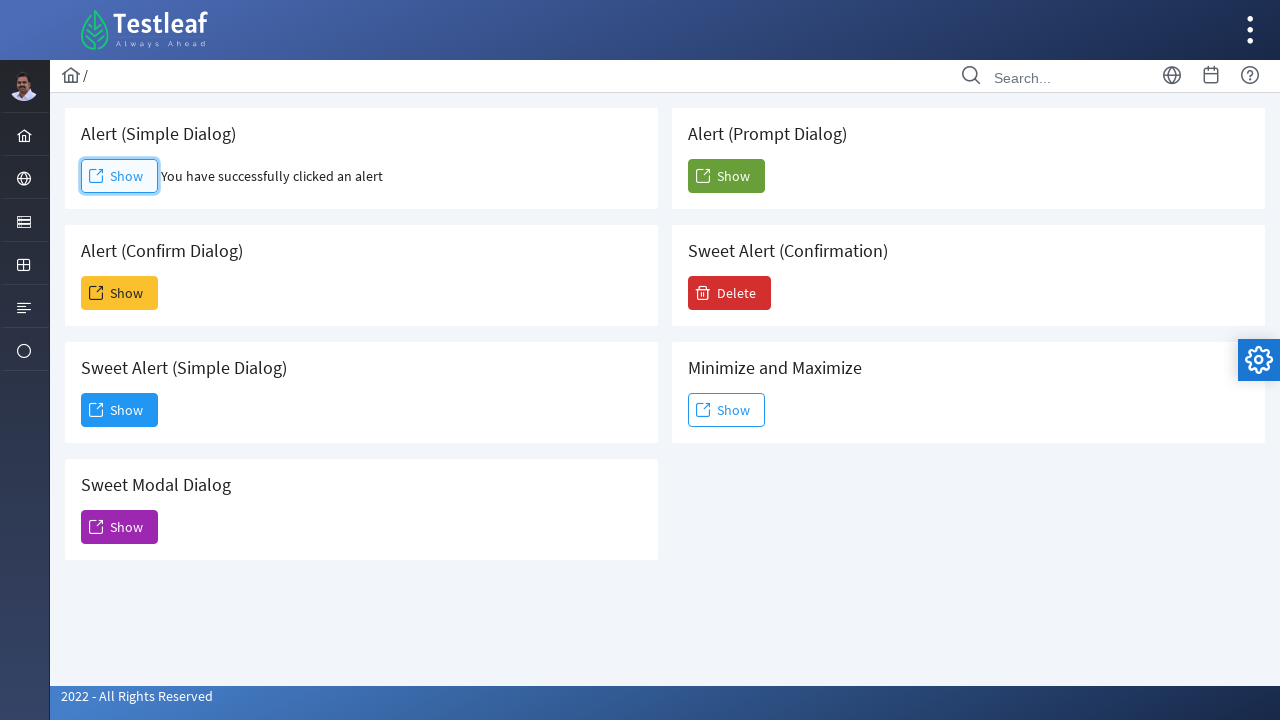